Tests browser window handling by clicking a link that opens a new window (OrangeHRM, Inc footer link) and demonstrates switching between browser windows/tabs.

Starting URL: https://opensource-demo.orangehrmlive.com

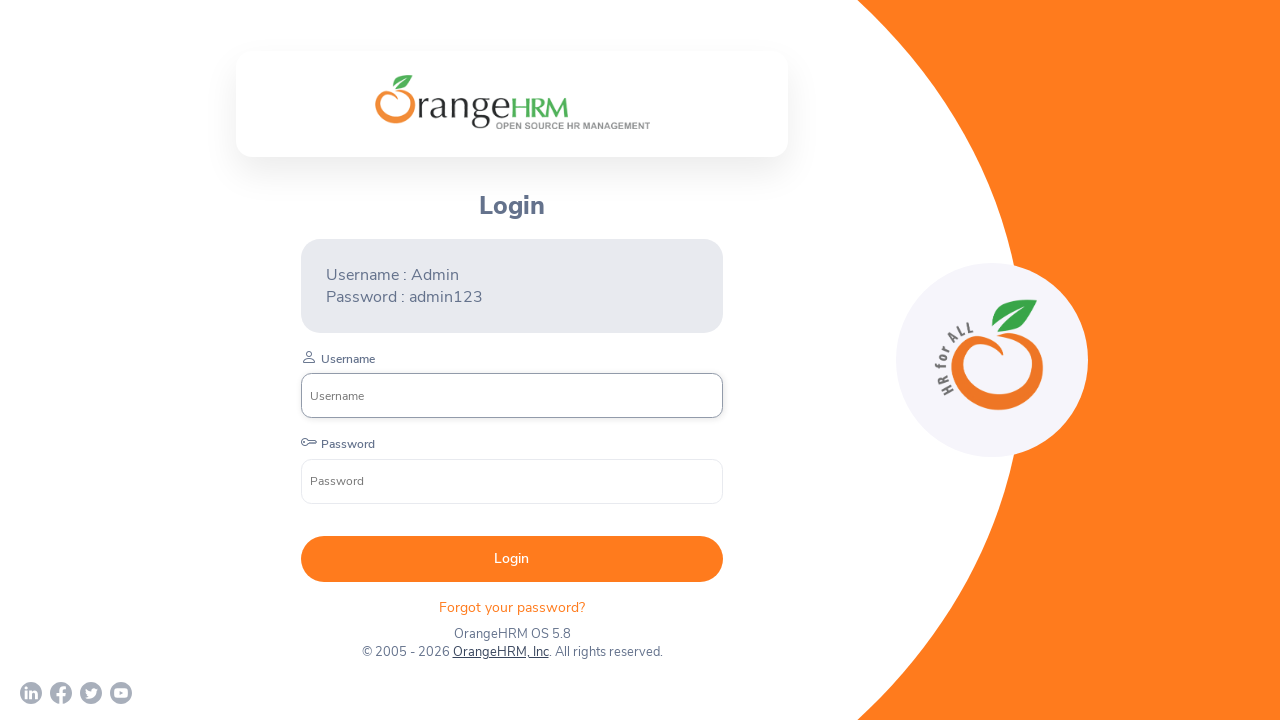

Stored initial page reference
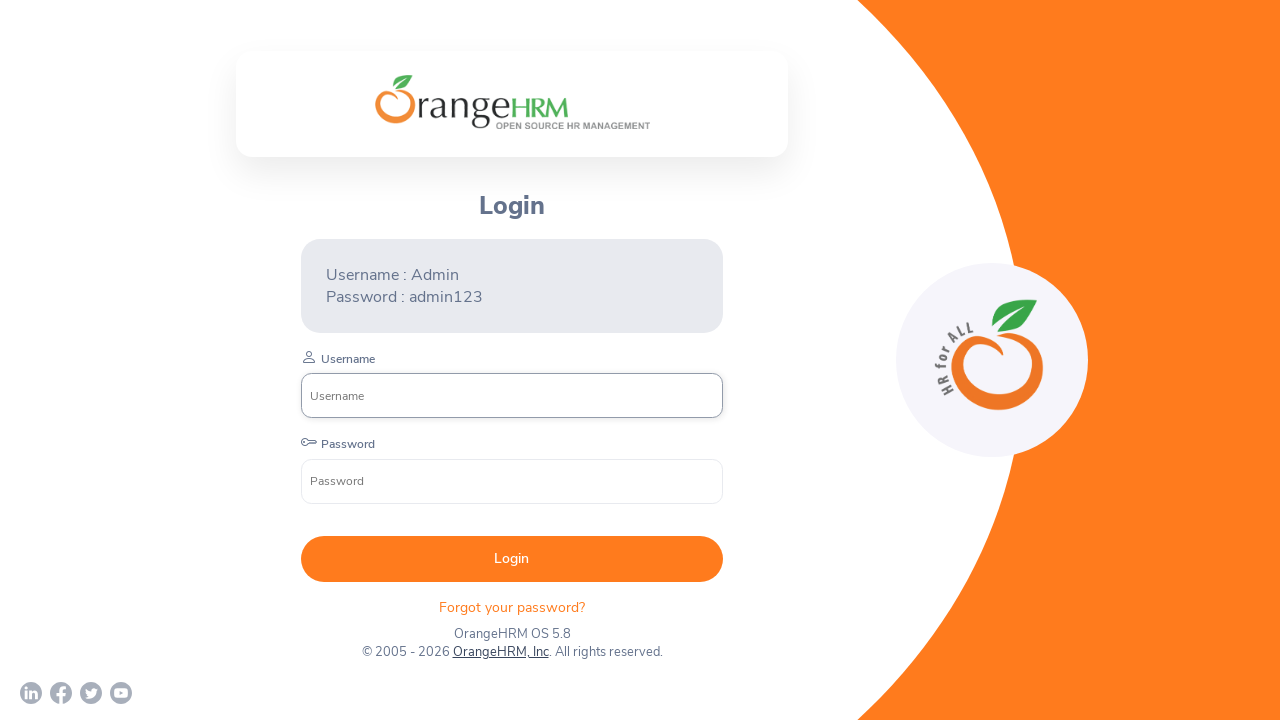

Clicked on 'OrangeHRM, Inc' footer link to open new window at (500, 652) on xpath=//a[text()='OrangeHRM, Inc']
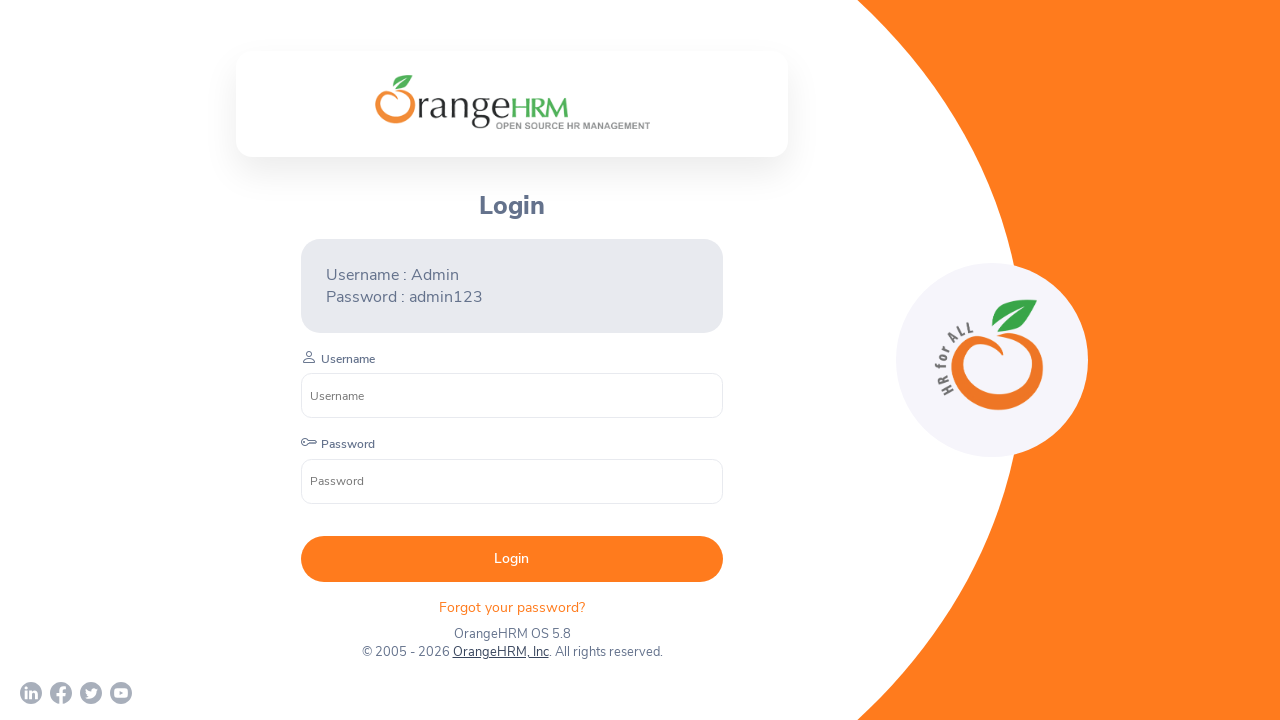

Captured new window/page reference
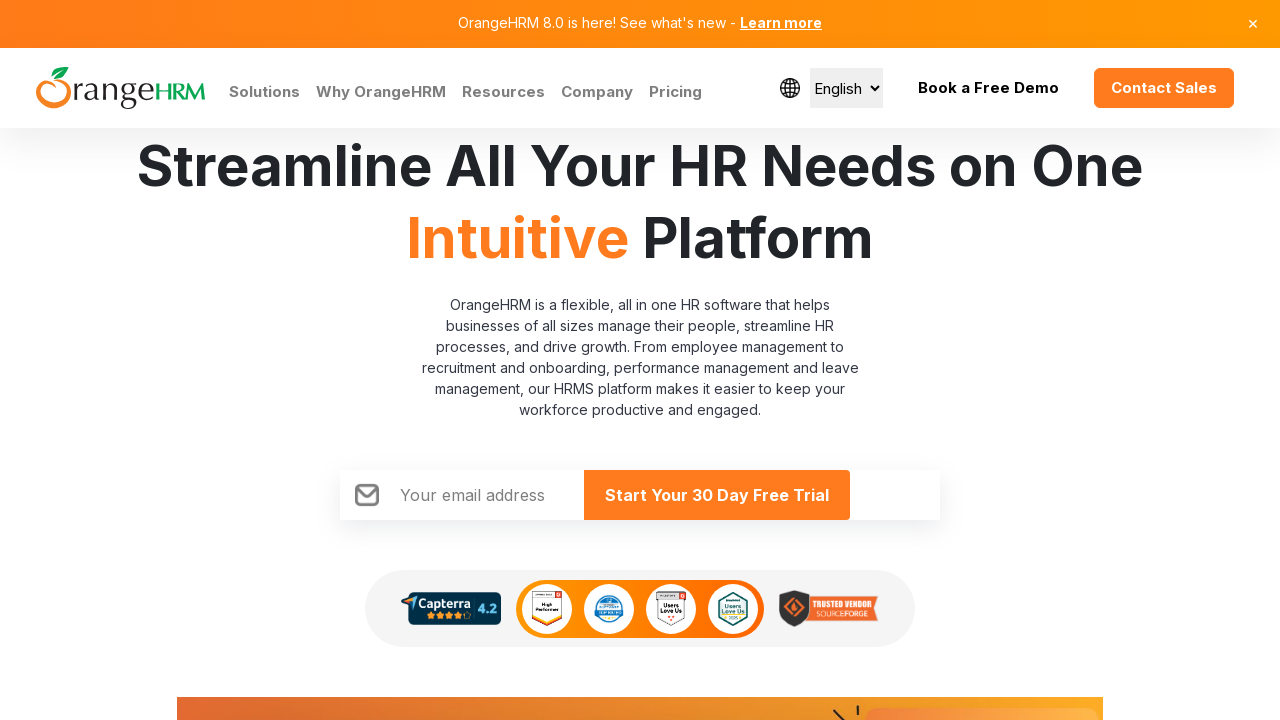

New page finished loading
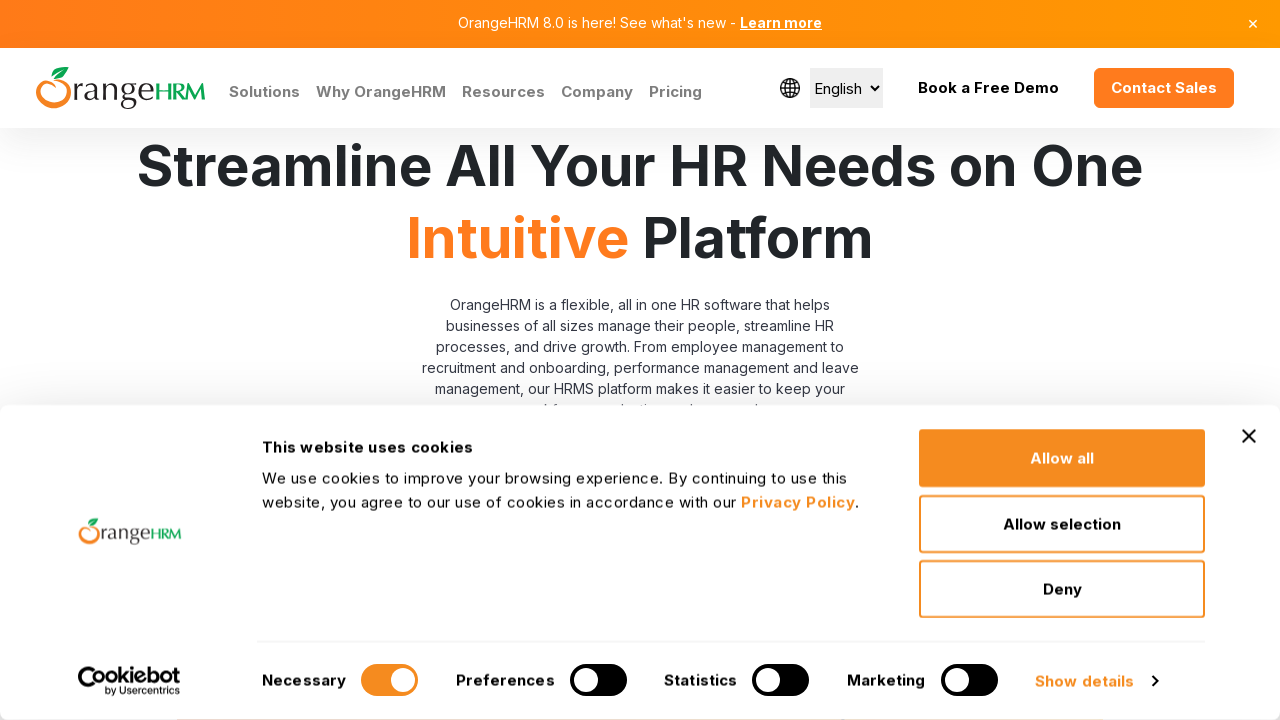

Retrieved parent window title: OrangeHRM
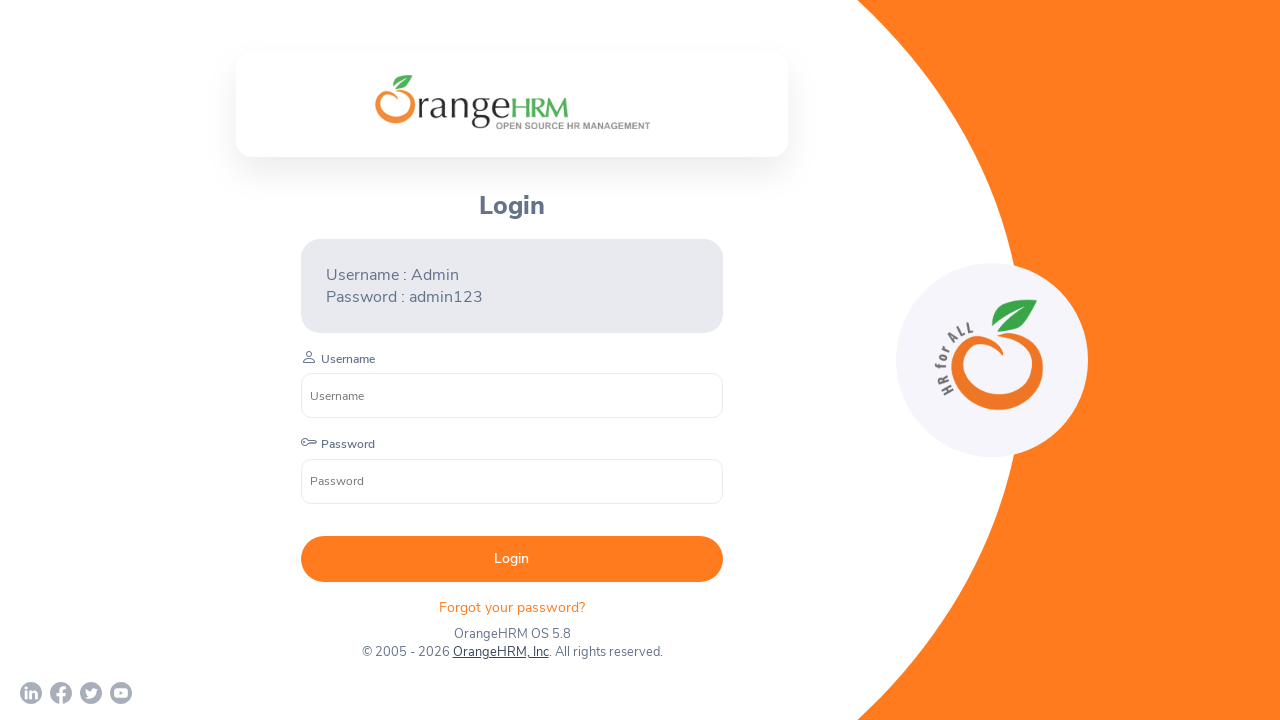

Retrieved new window title: Human Resources Management Software | HRMS | OrangeHRM
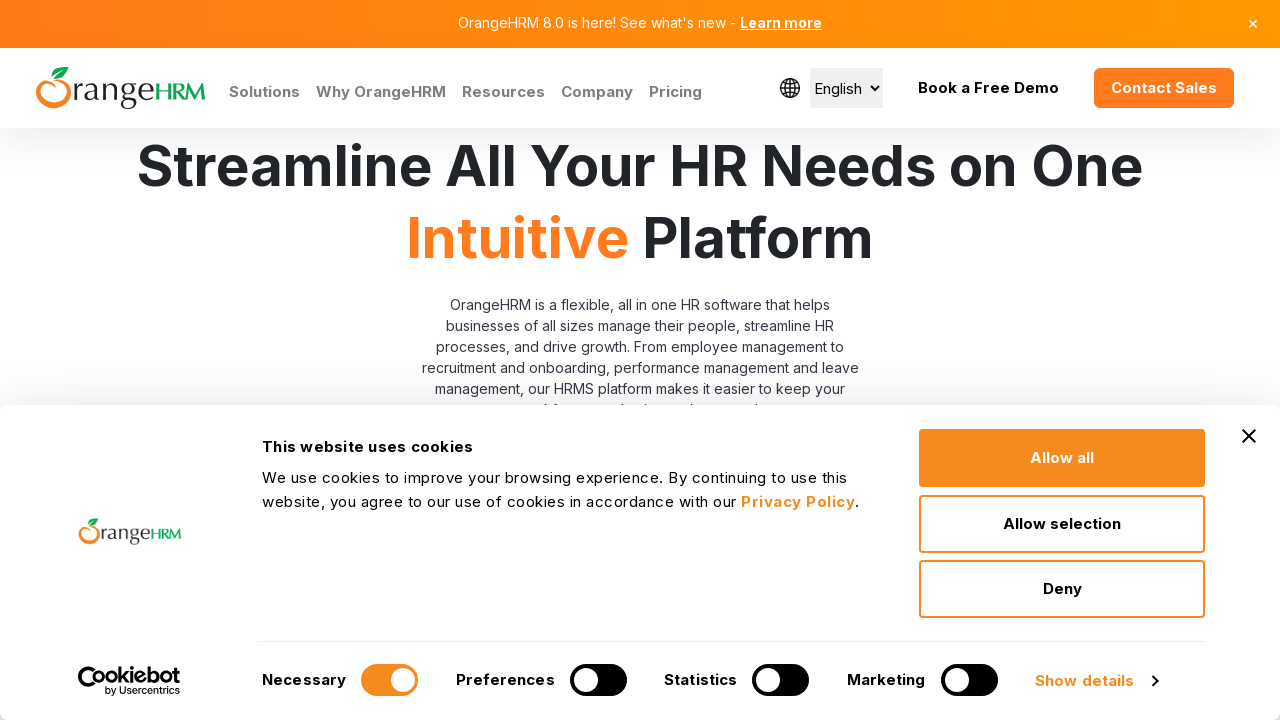

Brought parent window back to focus
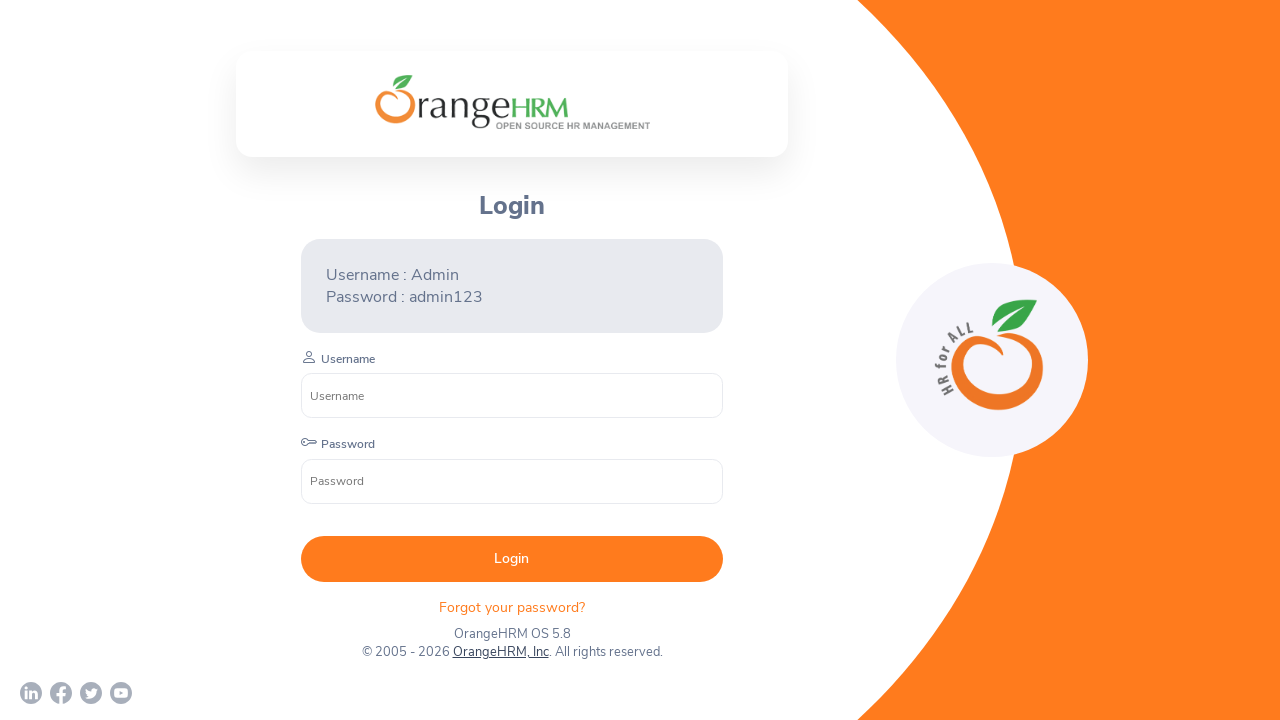

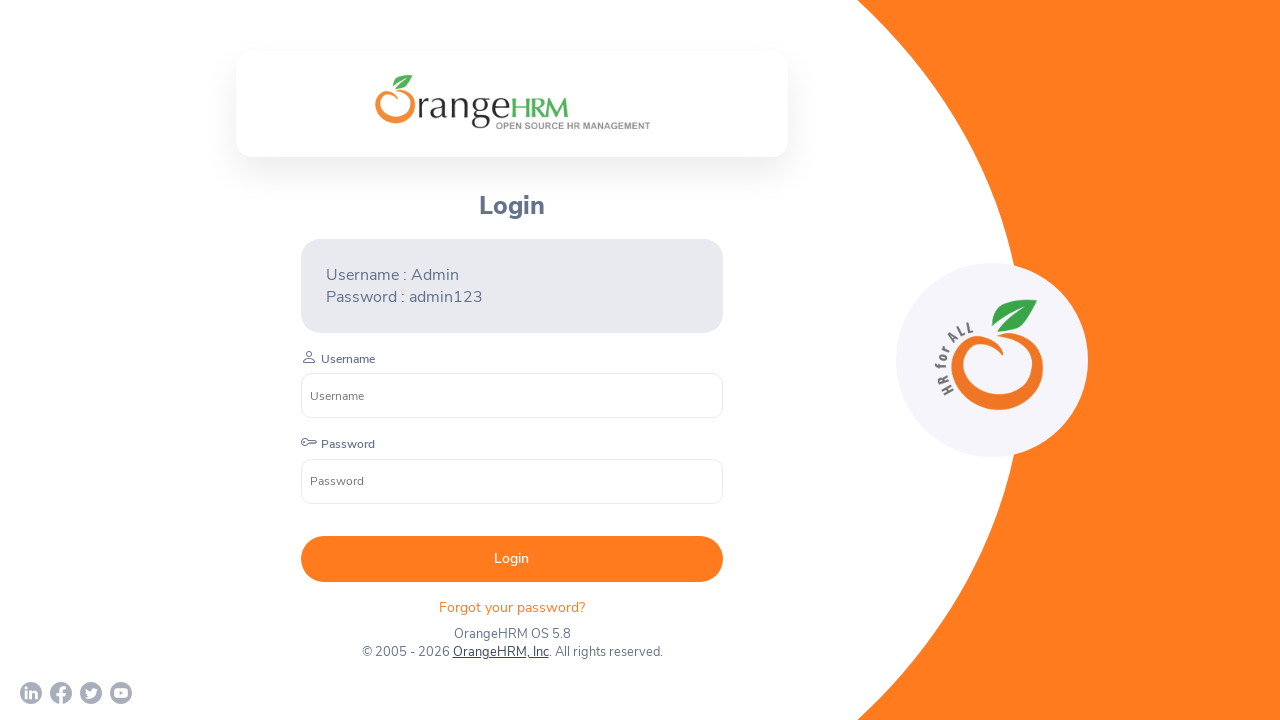